Navigates to SpiceJet corporate page, hovers over login element, and clicks on Travel Agent Login link

Starting URL: https://corporate.spicejet.com/spicelock.aspx

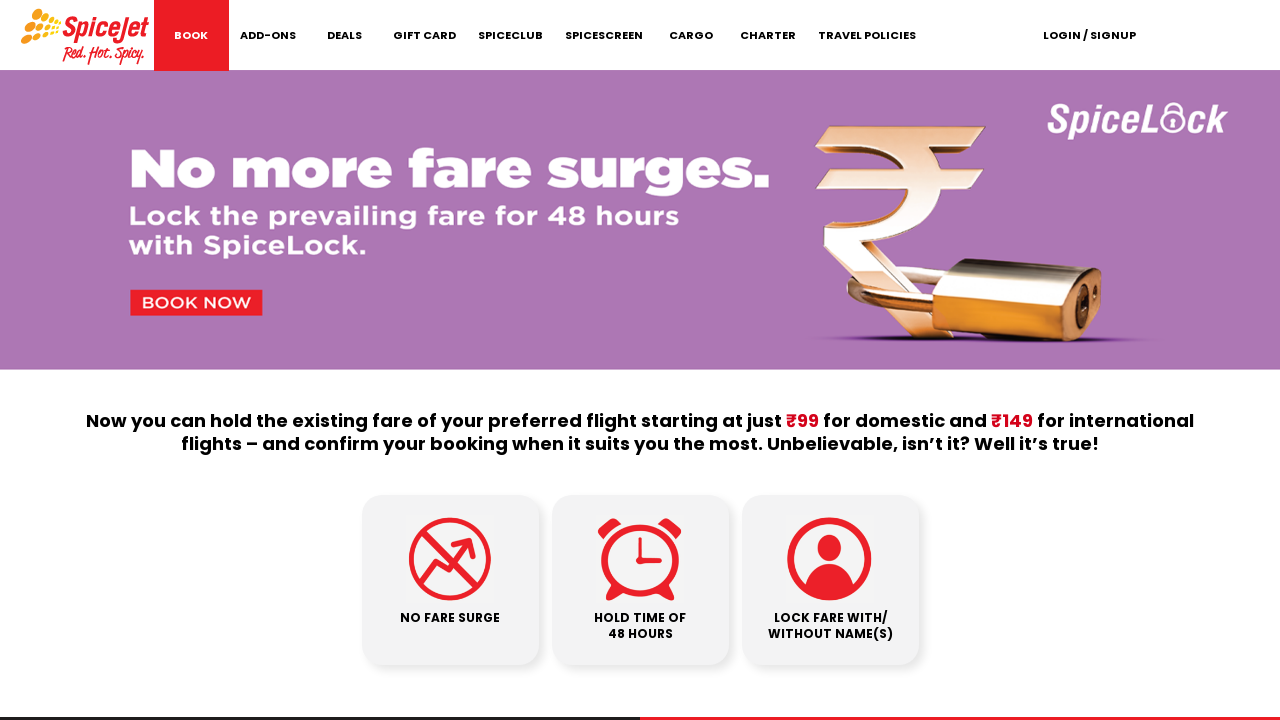

Hovered over login element at (1089, 36) on #ctl00_HyperLinkLogin
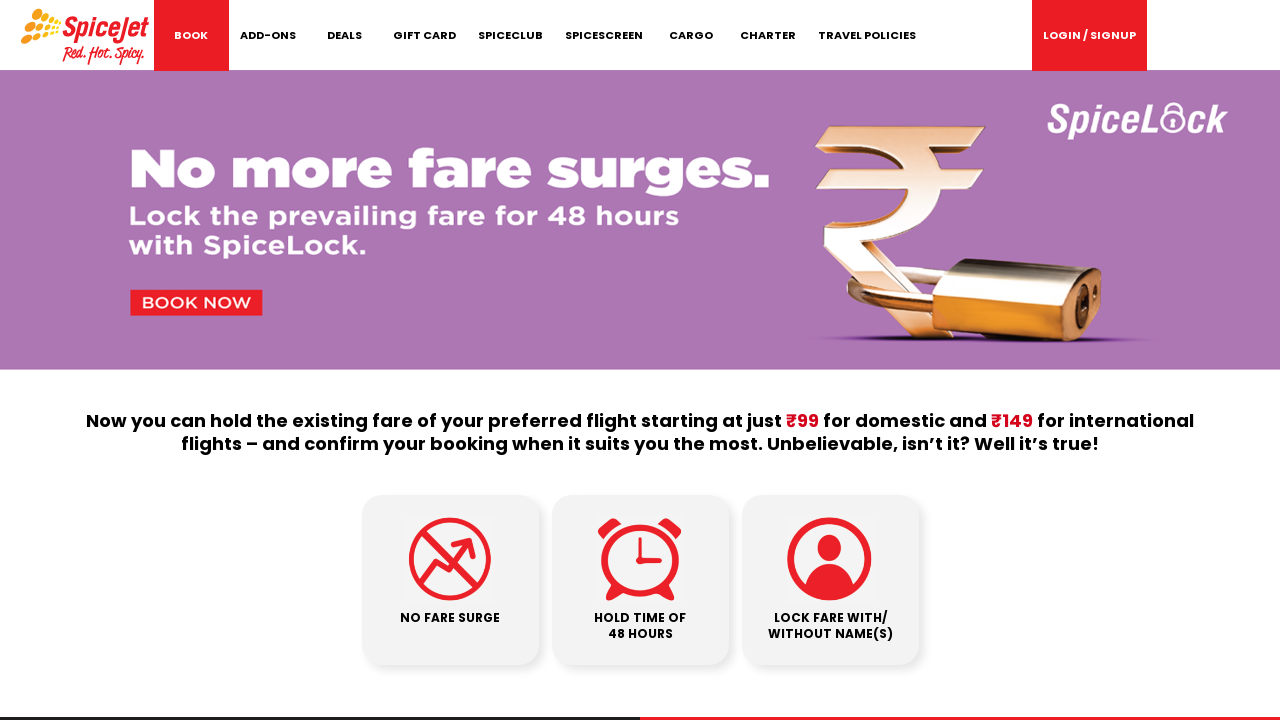

Clicked on Travel Agent Login link at (1152, 90) on text=Travel Agent Login
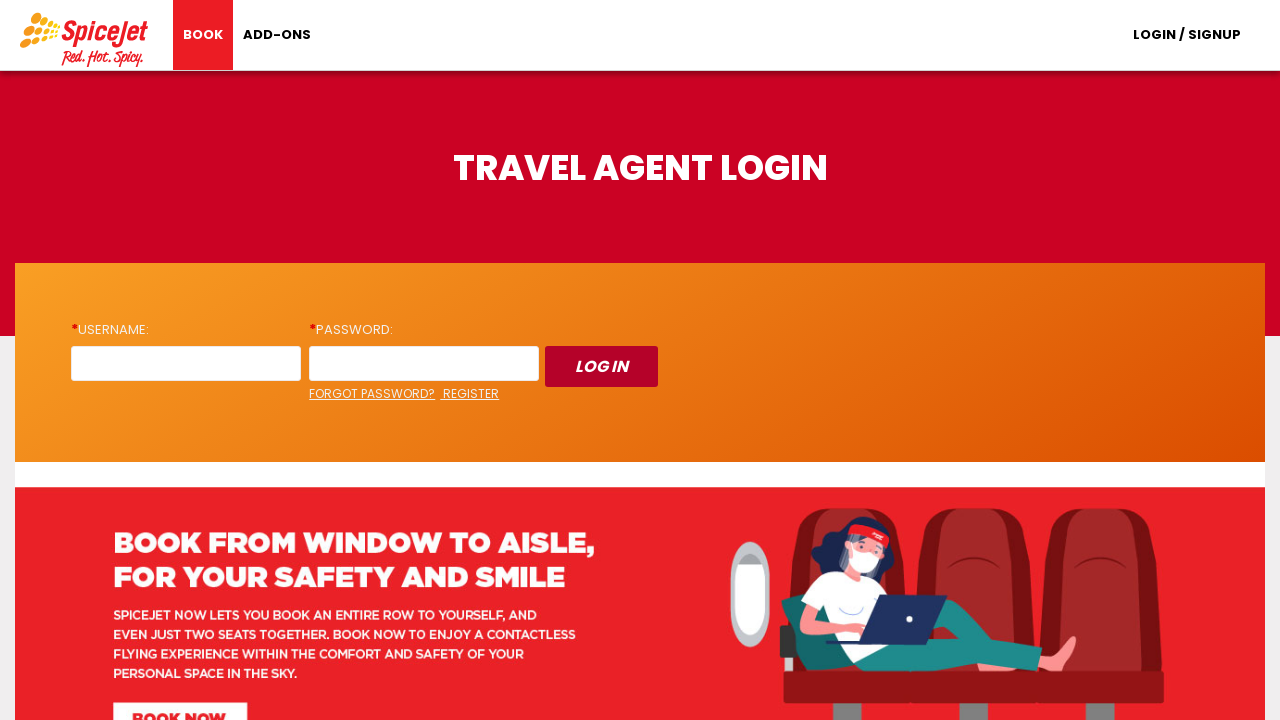

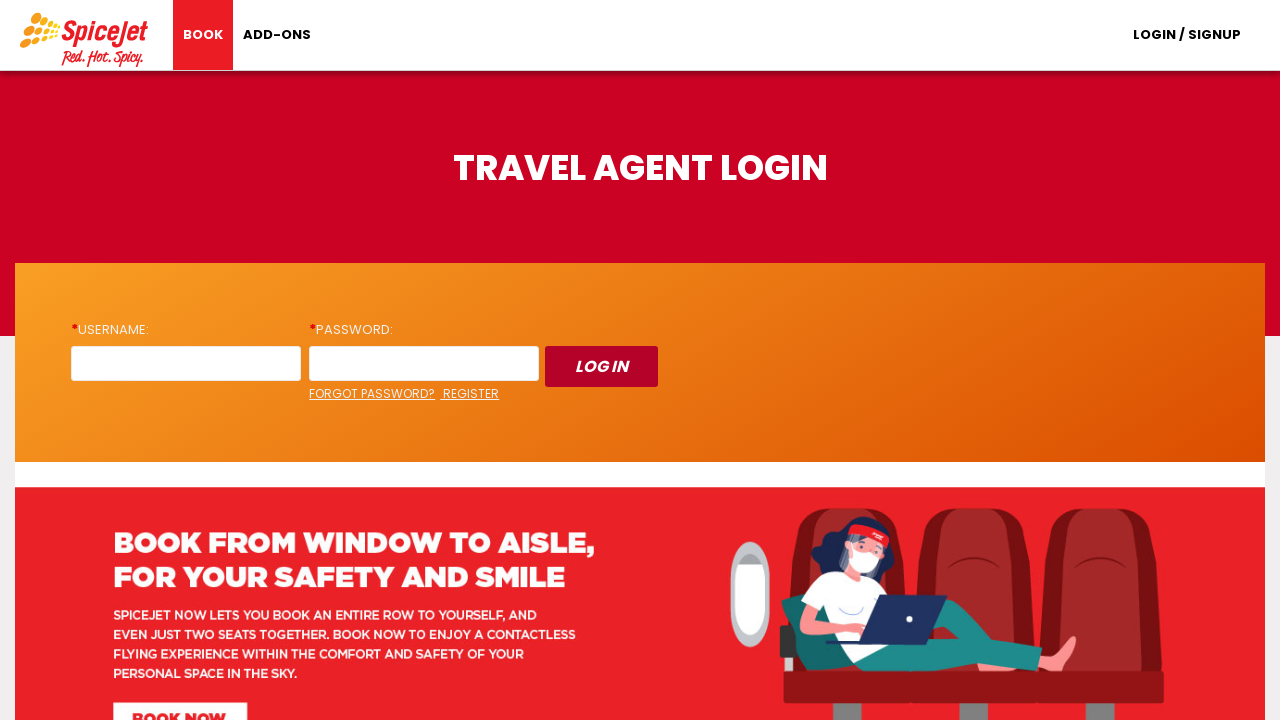